Tests auto-suggestive dropdown functionality by typing partial text, waiting for suggestions to appear, and selecting a matching option from the dropdown list

Starting URL: https://rahulshettyacademy.com/dropdownsPractise/

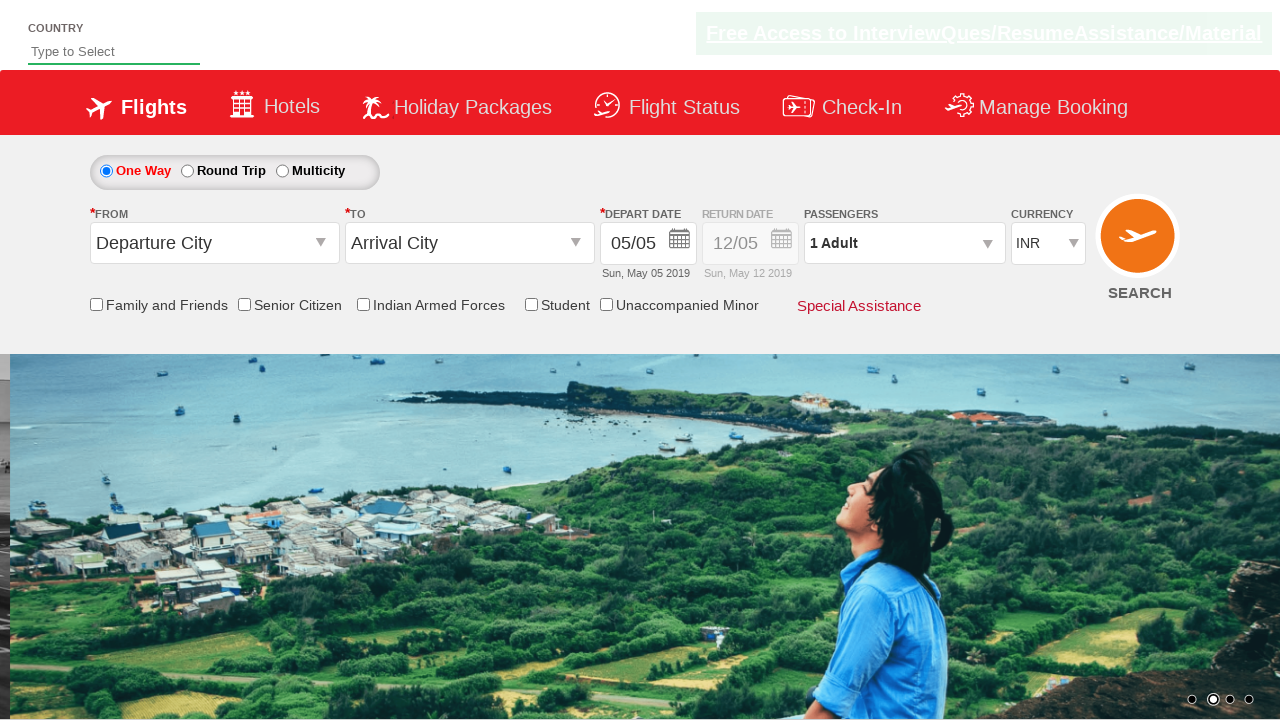

Filled autosuggest input field with 'ind' on input#autosuggest
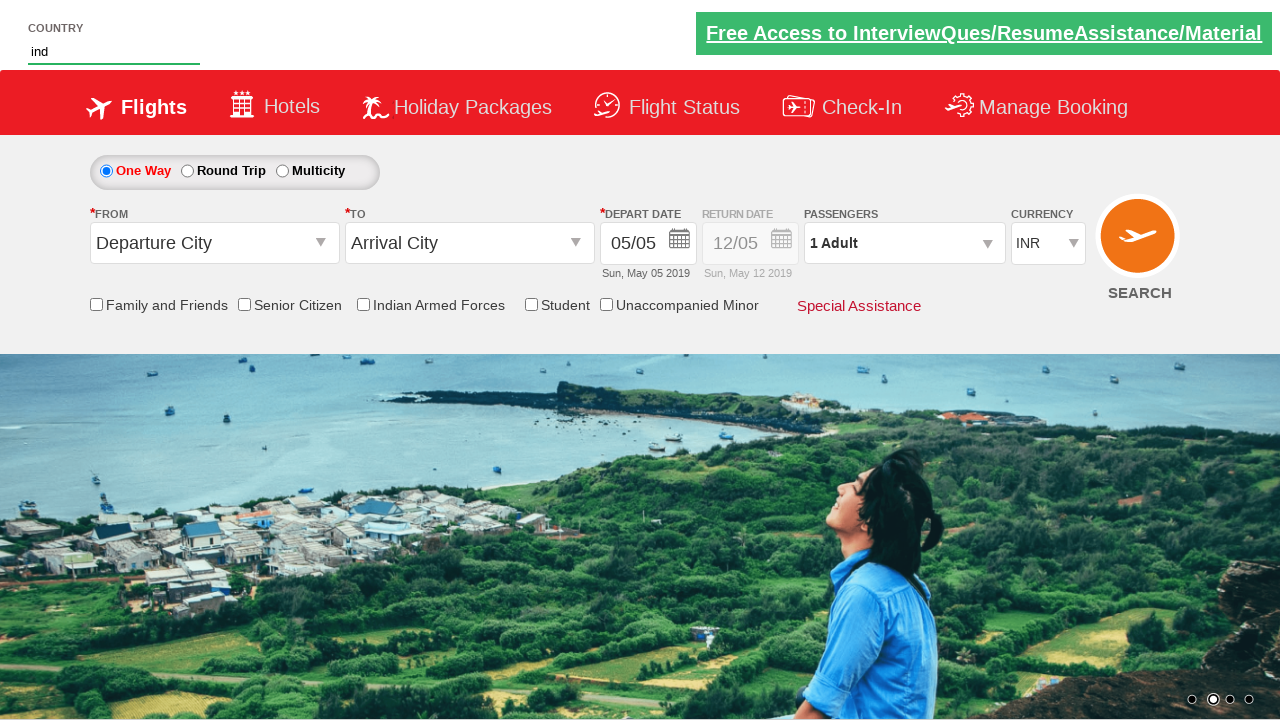

Waited for suggestion items to appear
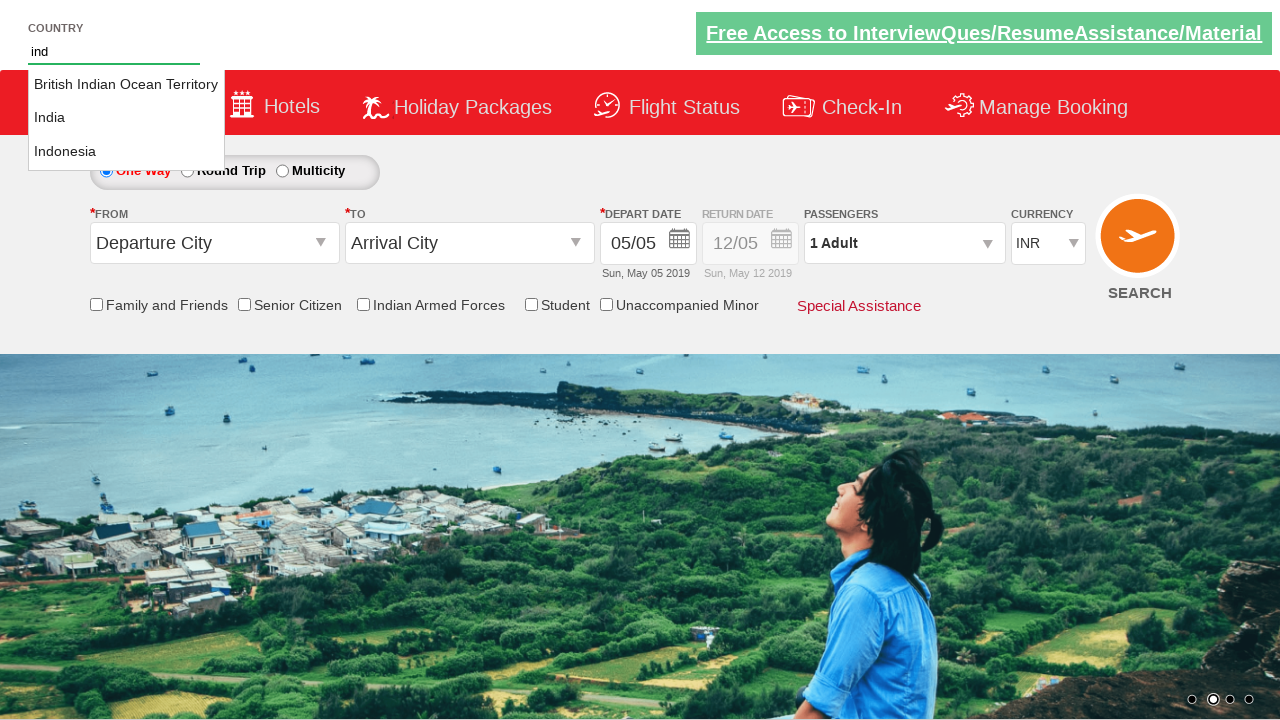

Retrieved all suggestion items from dropdown
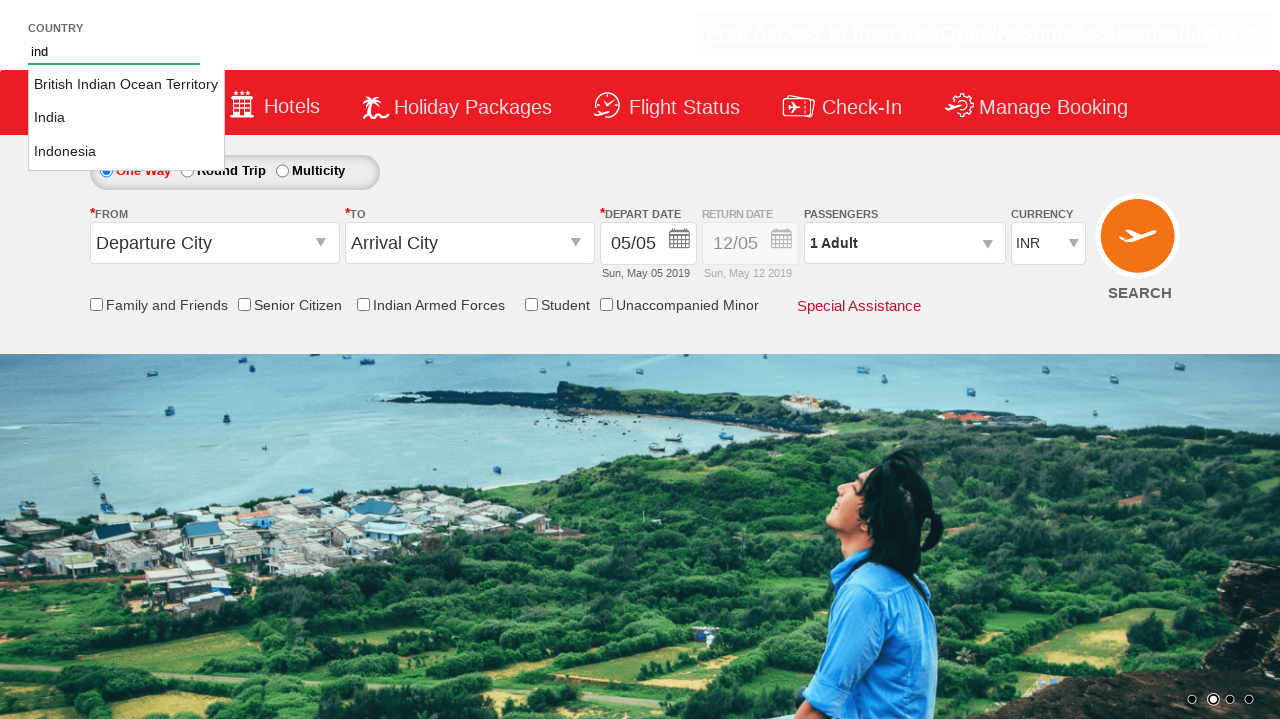

Selected 'India' from dropdown suggestions at (126, 118) on li.ui-menu-item a >> nth=1
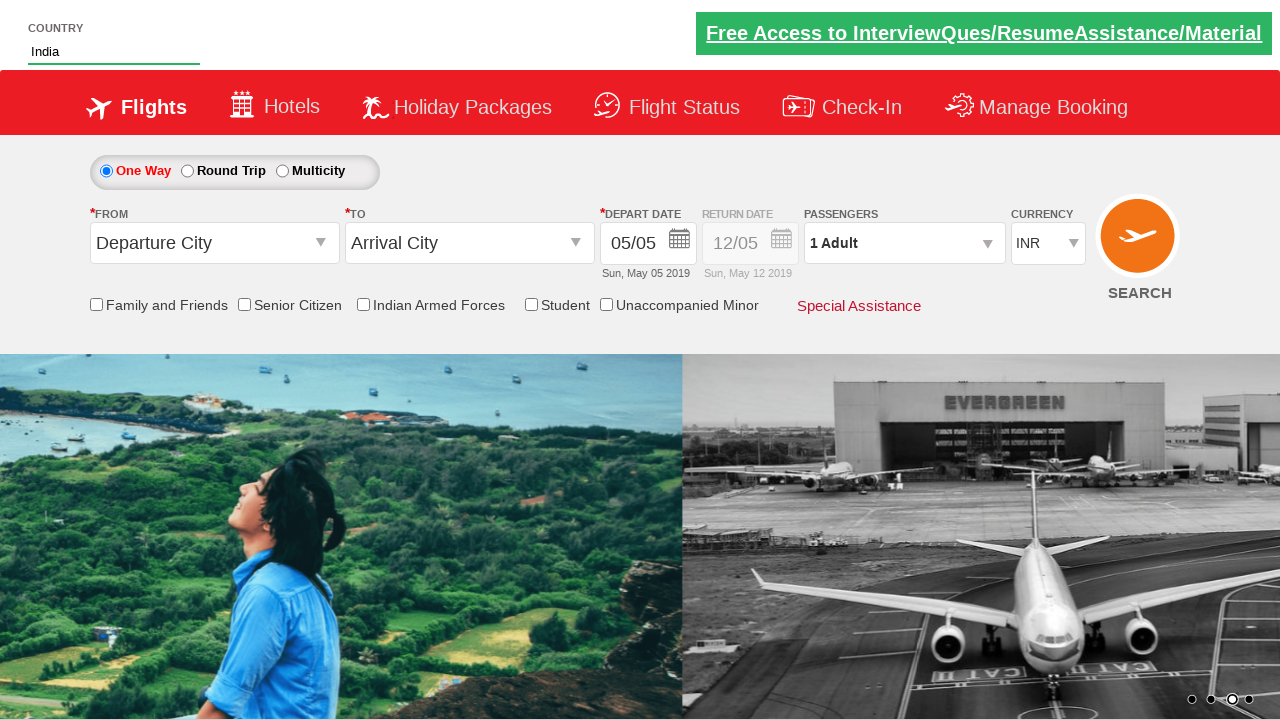

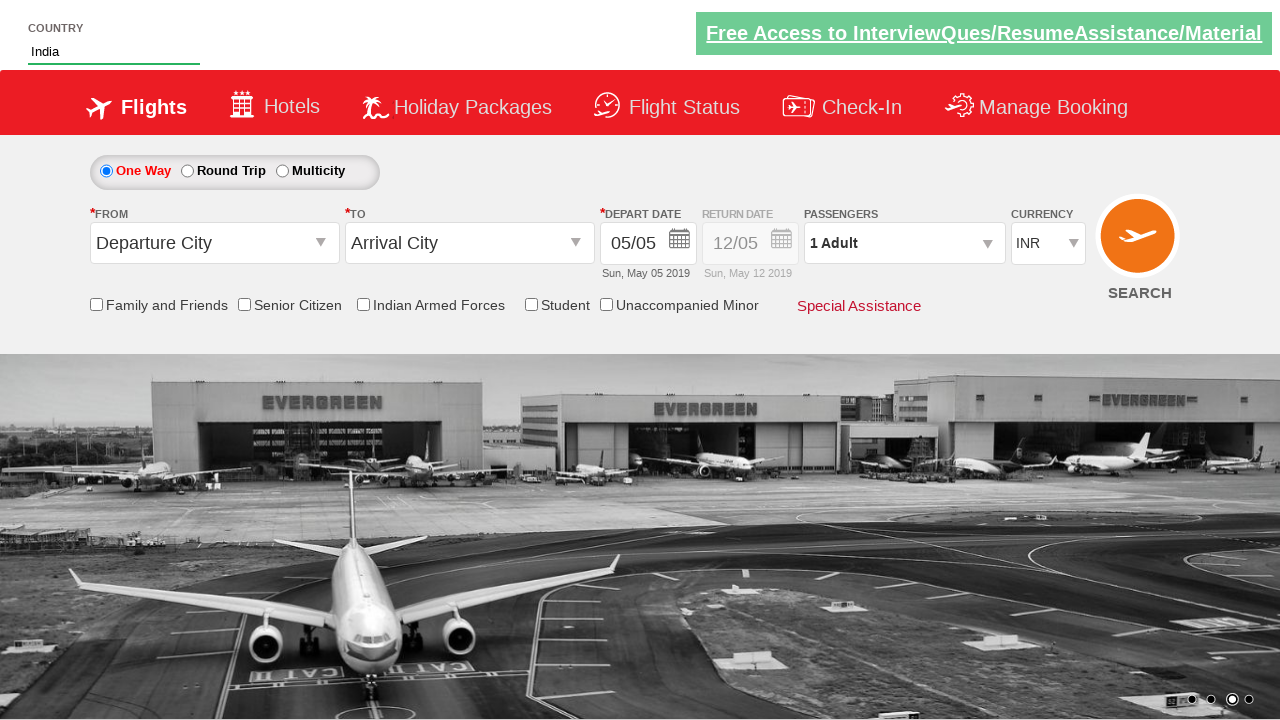